Tests browser navigation functionality by adding a product to cart, proceeding to checkout, then navigating back and forward

Starting URL: https://rahulshettyacademy.com/seleniumPractise/#/

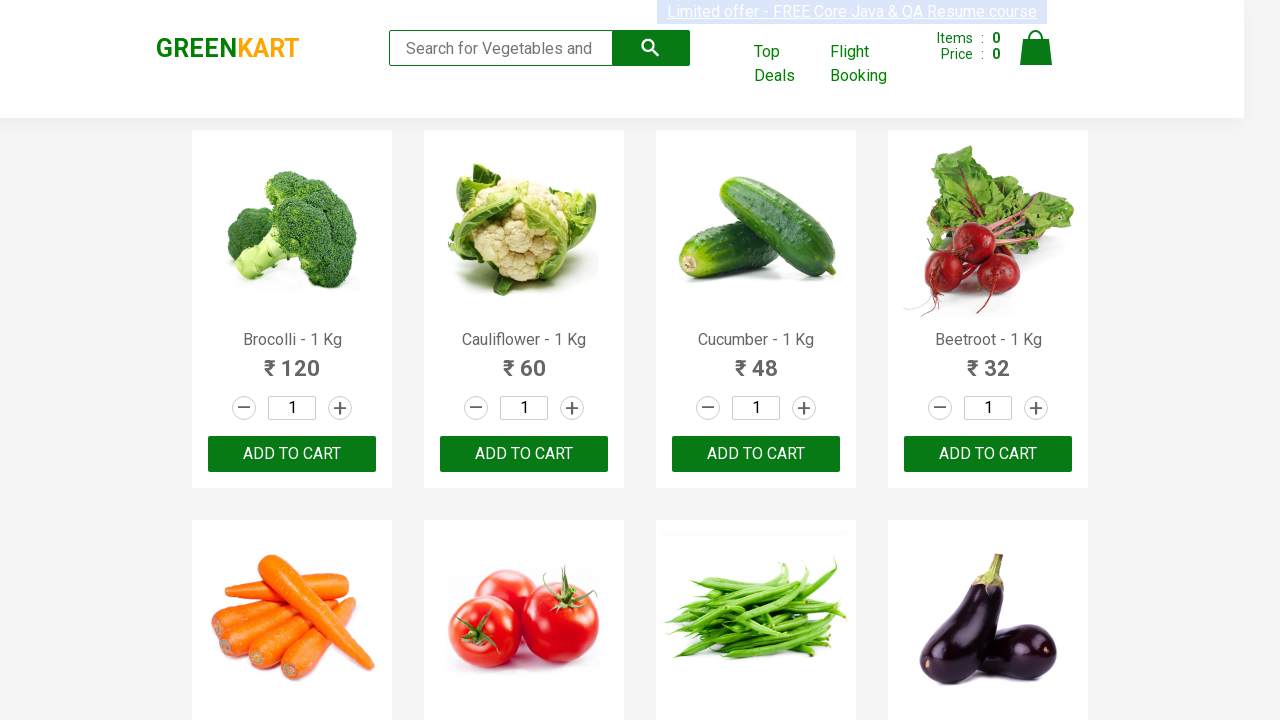

Clicked 'Add to Cart' button for the 8th product at (988, 360) on .product >> nth=7 >> .product-action
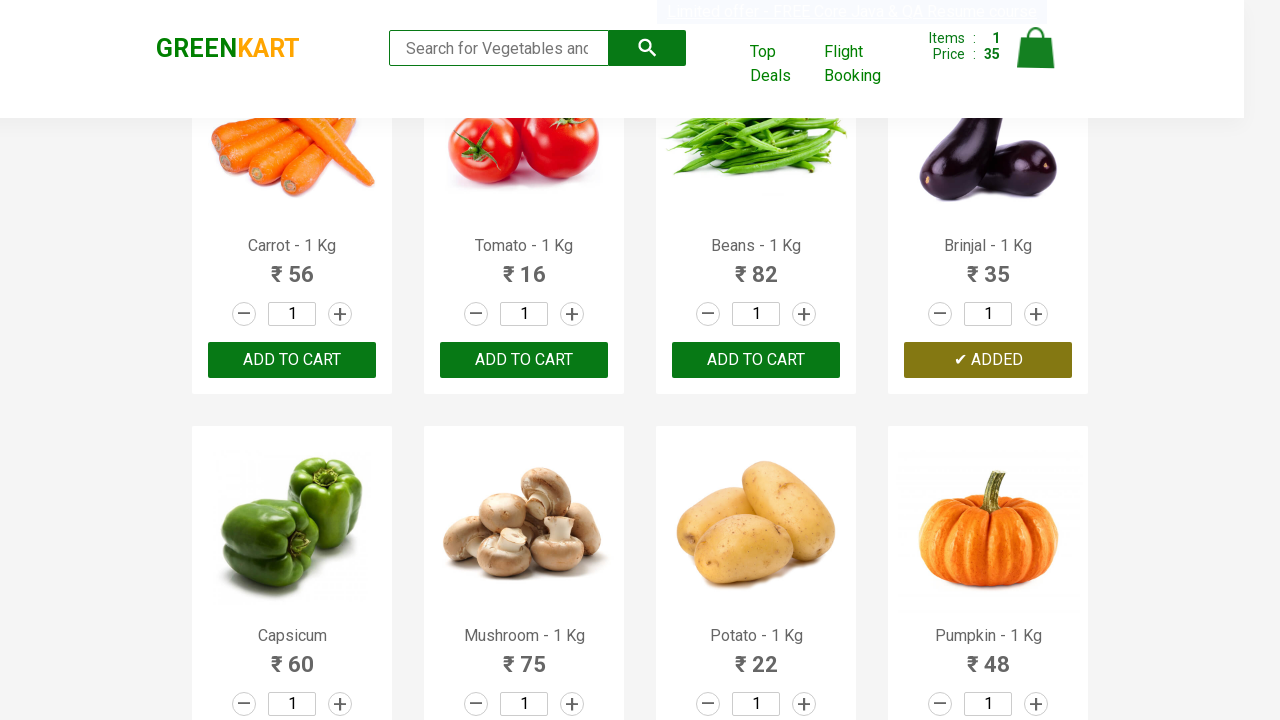

Clicked cart icon to view cart at (1036, 59) on .cart-icon
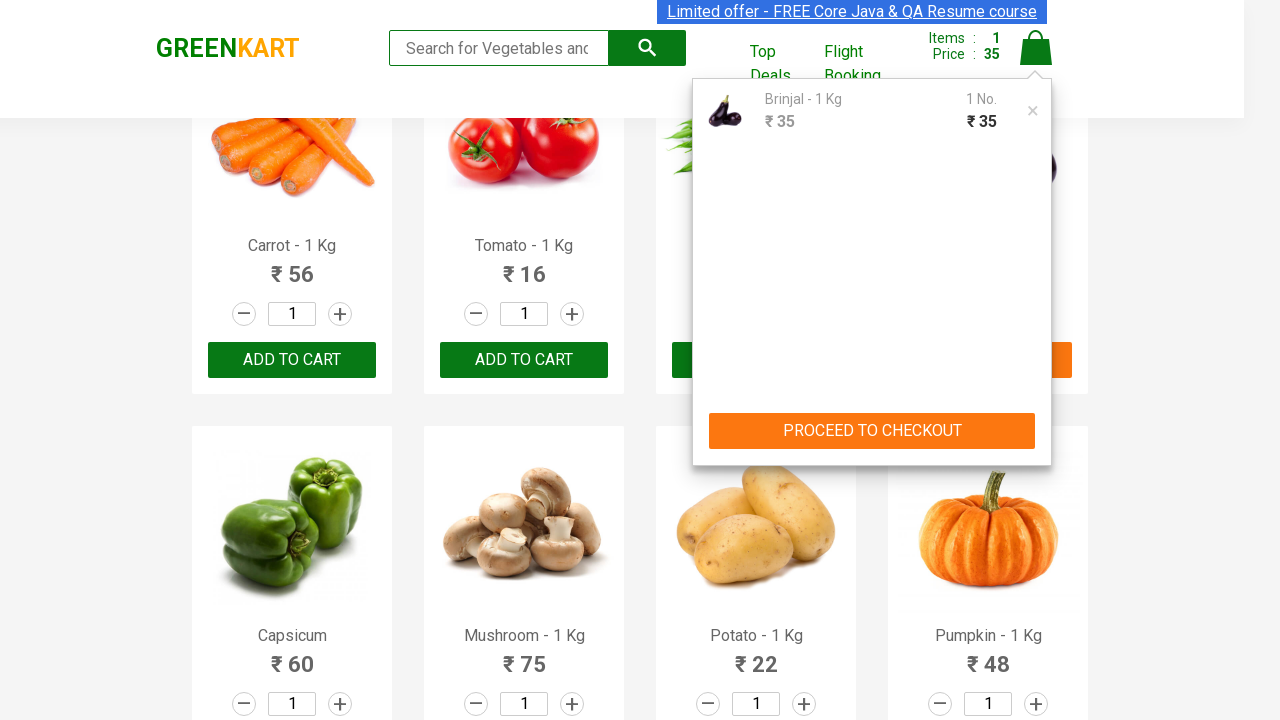

Clicked 'PROCEED TO CHECKOUT' button at (872, 431) on internal:text="PROCEED TO CHECKOUT"i
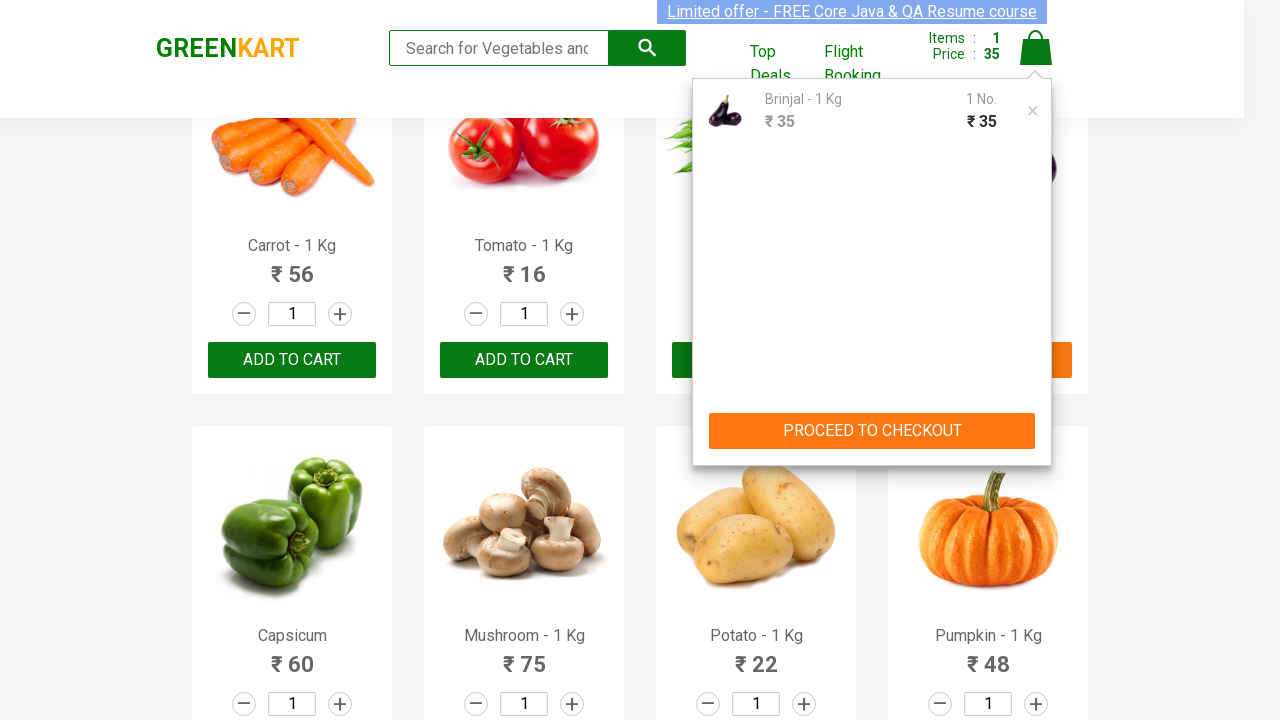

Waited for 'Place Order' button to be visible on checkout page
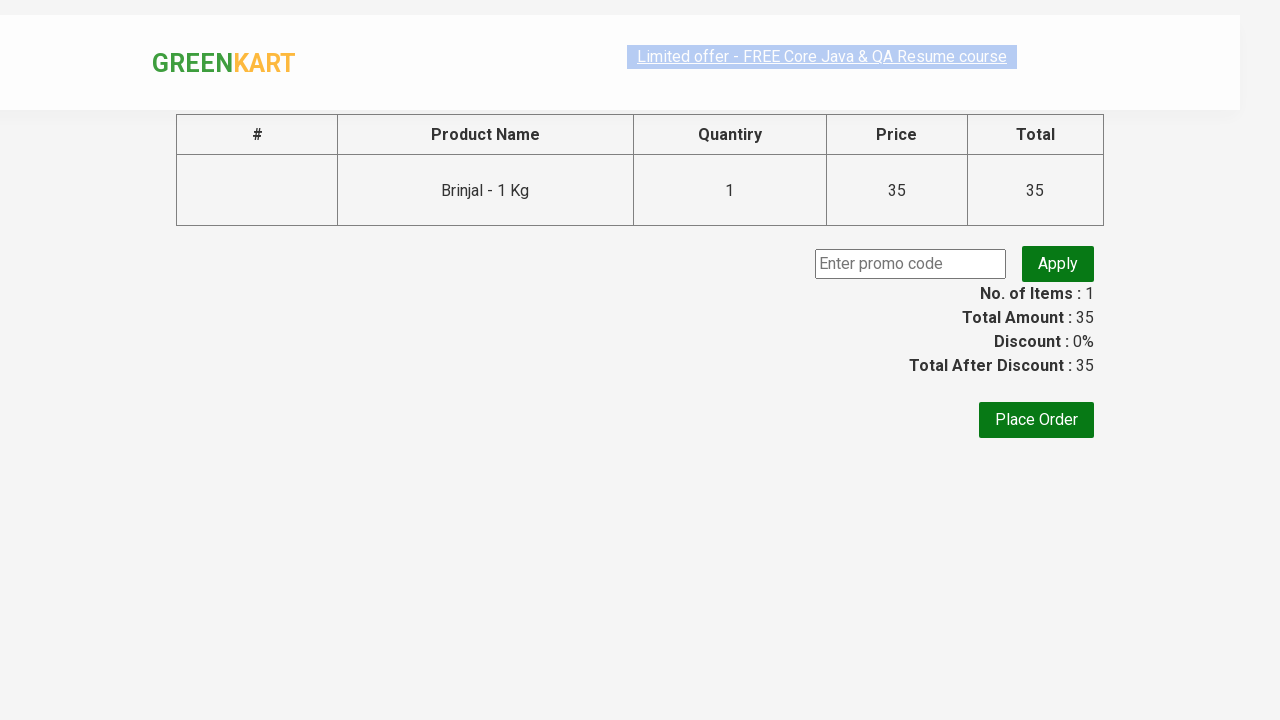

Navigated back to cart page
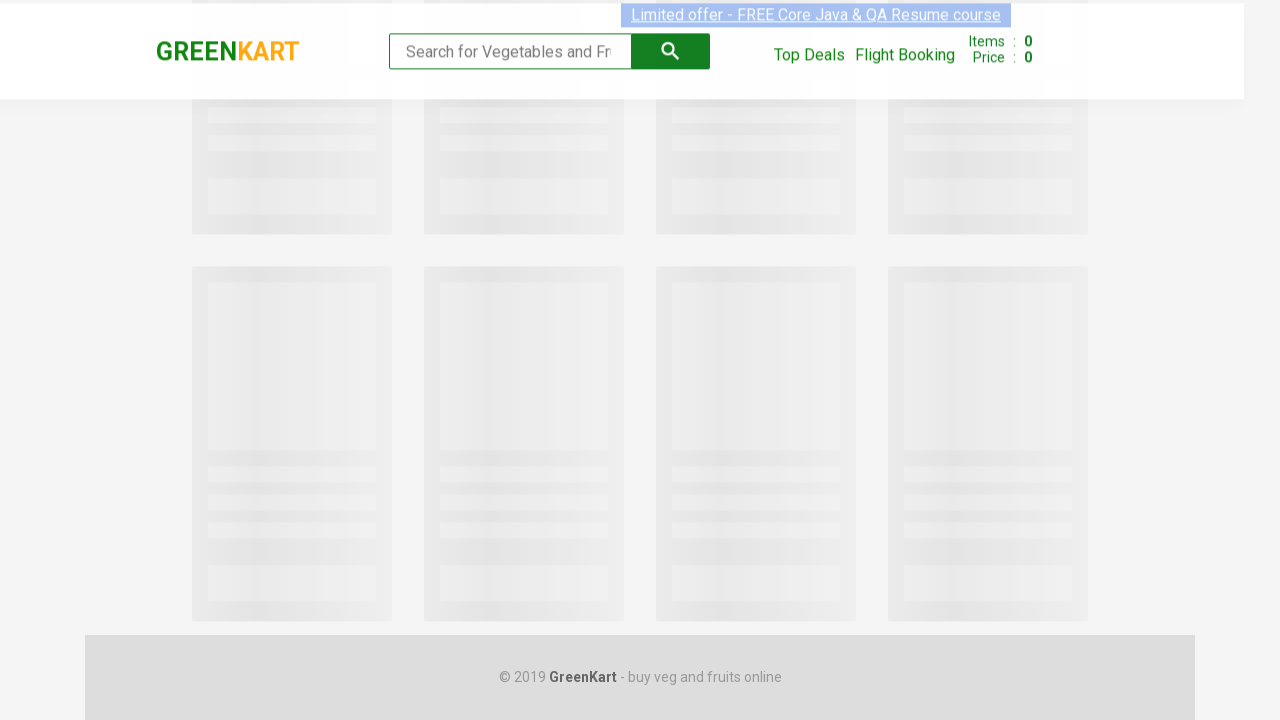

Navigated forward to checkout page
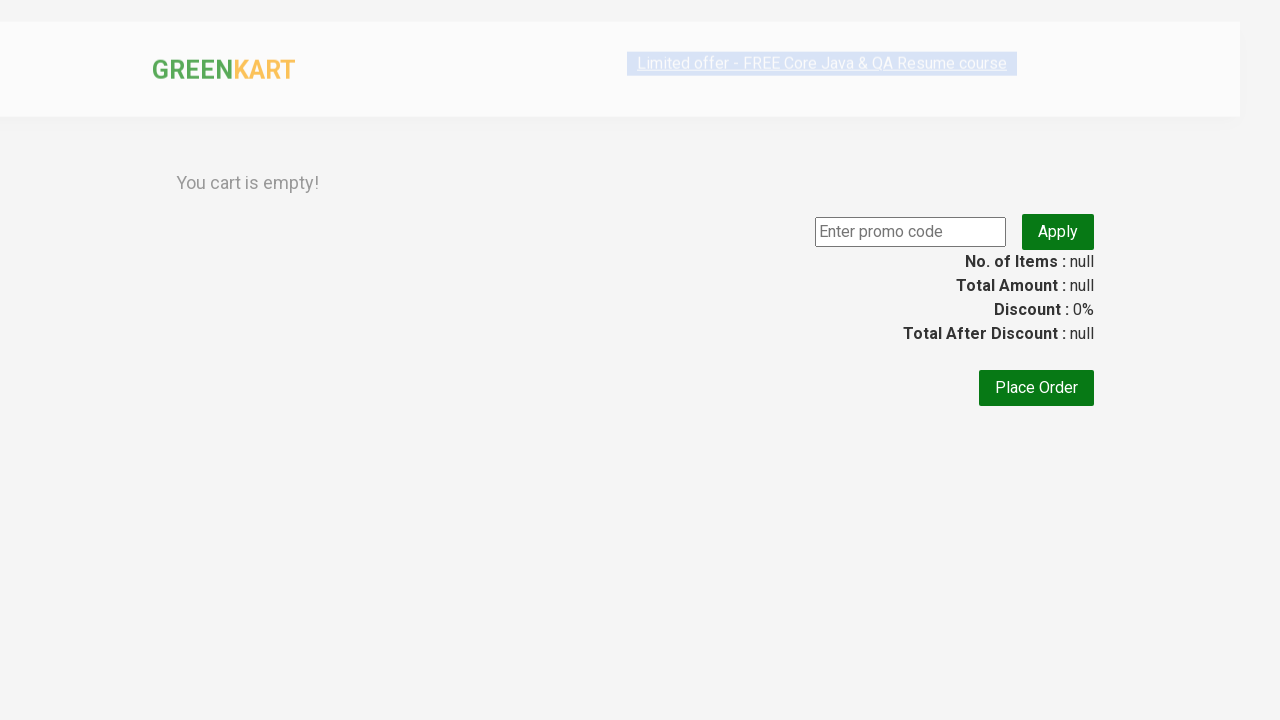

Reloaded the checkout page
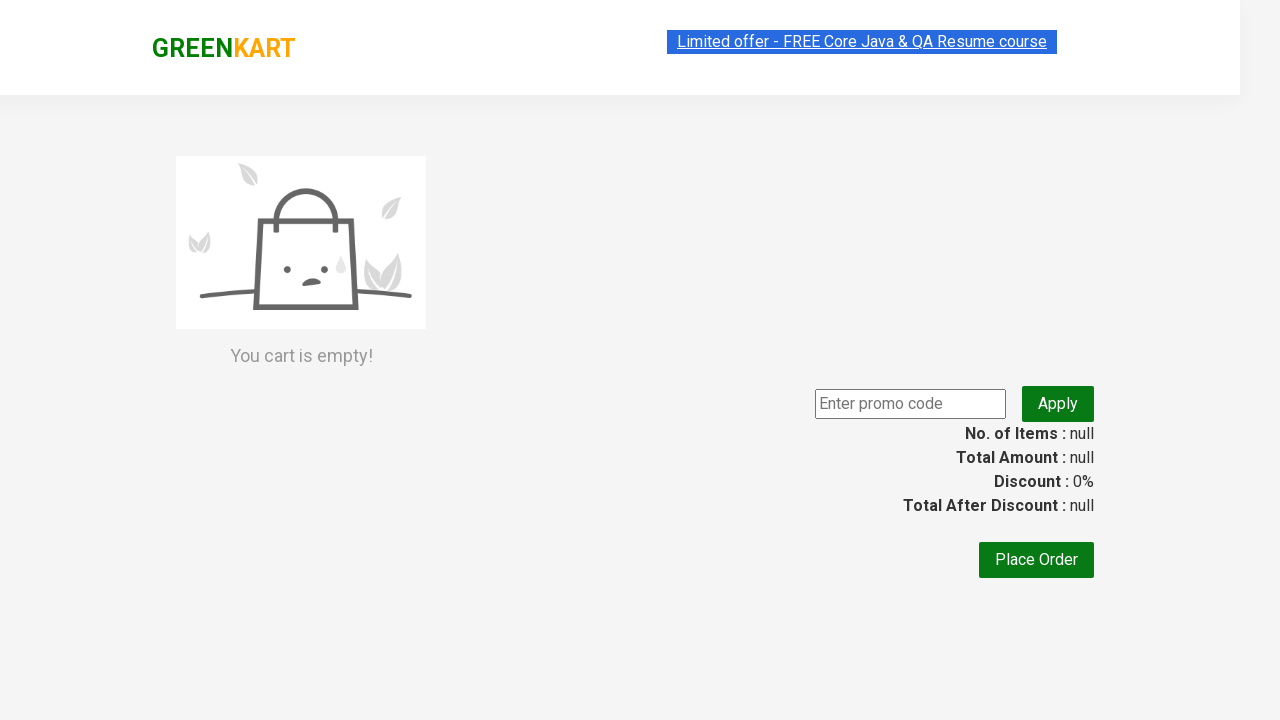

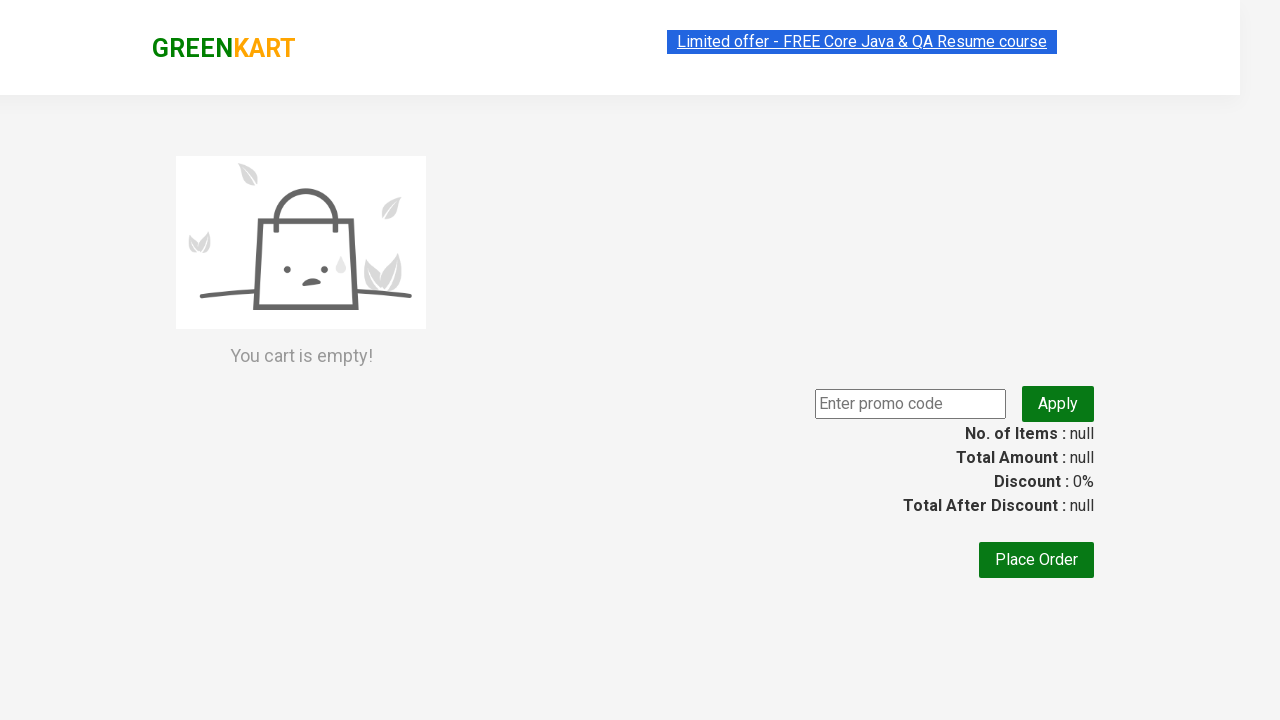